Tests date selection functionality on a registration form by selecting year, month, and day from dropdown menus

Starting URL: http://demo.automationtesting.in/Register.html

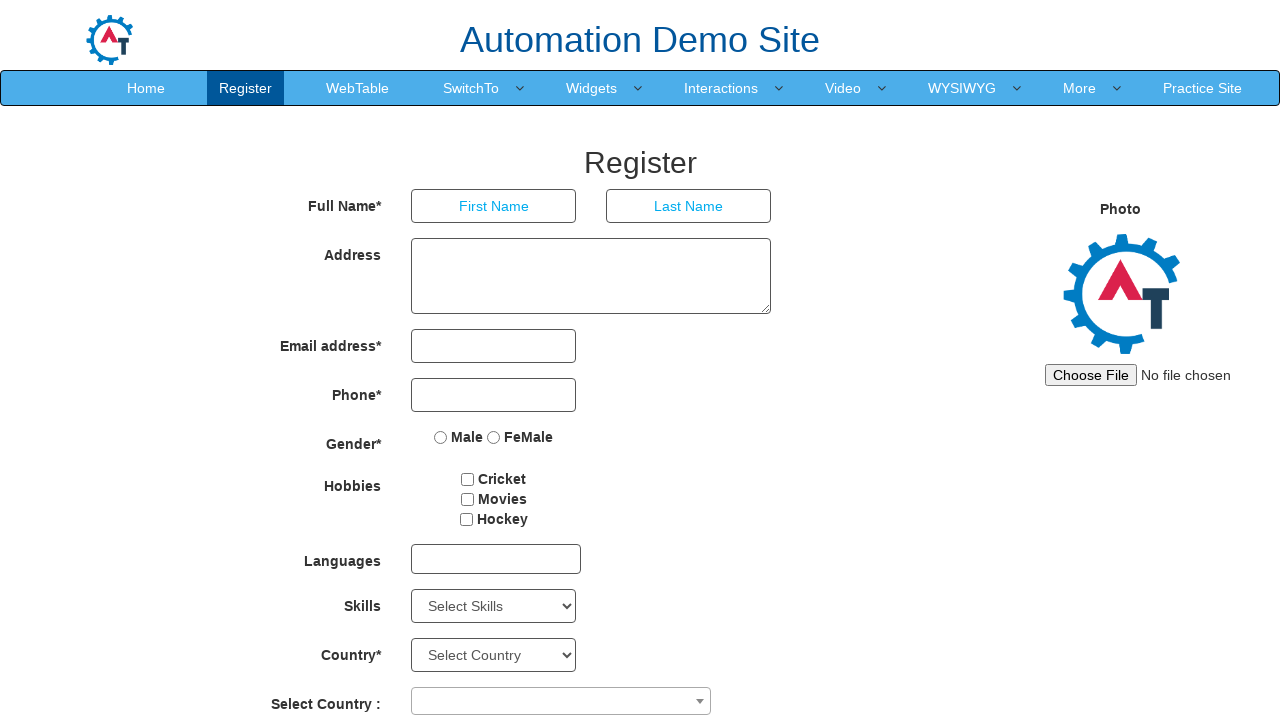

Selected year 1940 from year dropdown on select#yearbox
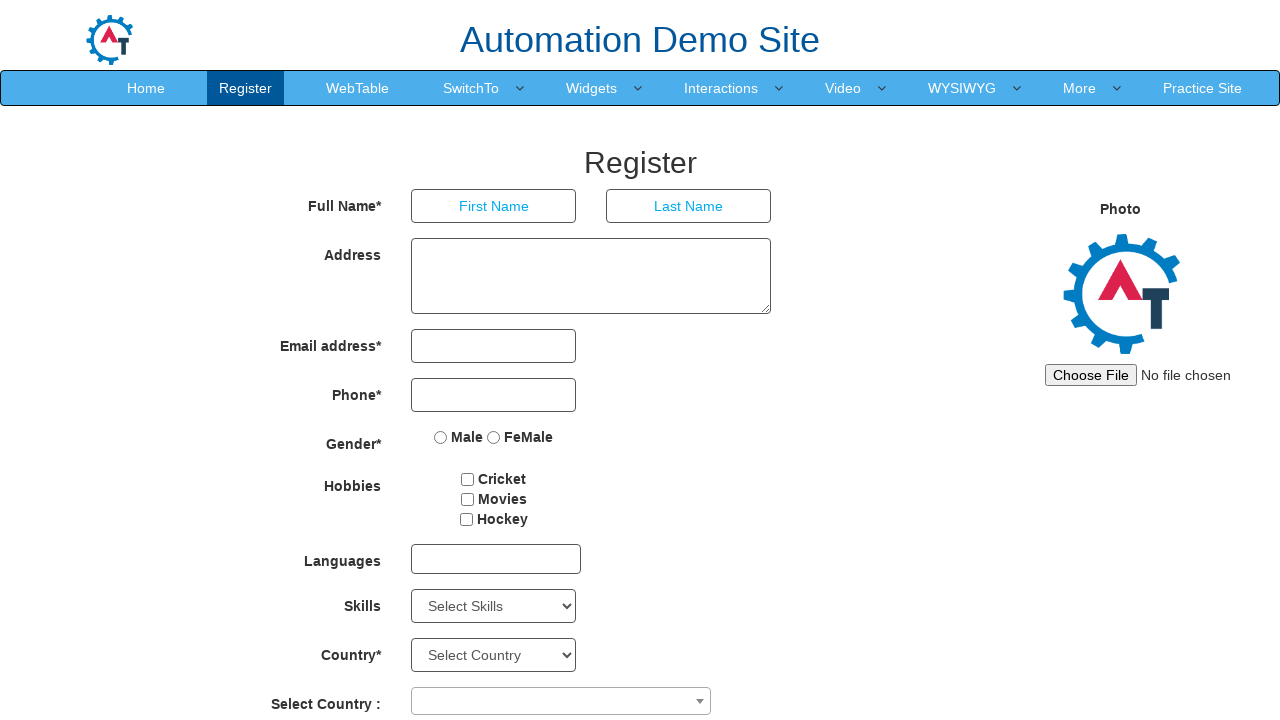

Selected October from month dropdown on select[placeholder='Month']
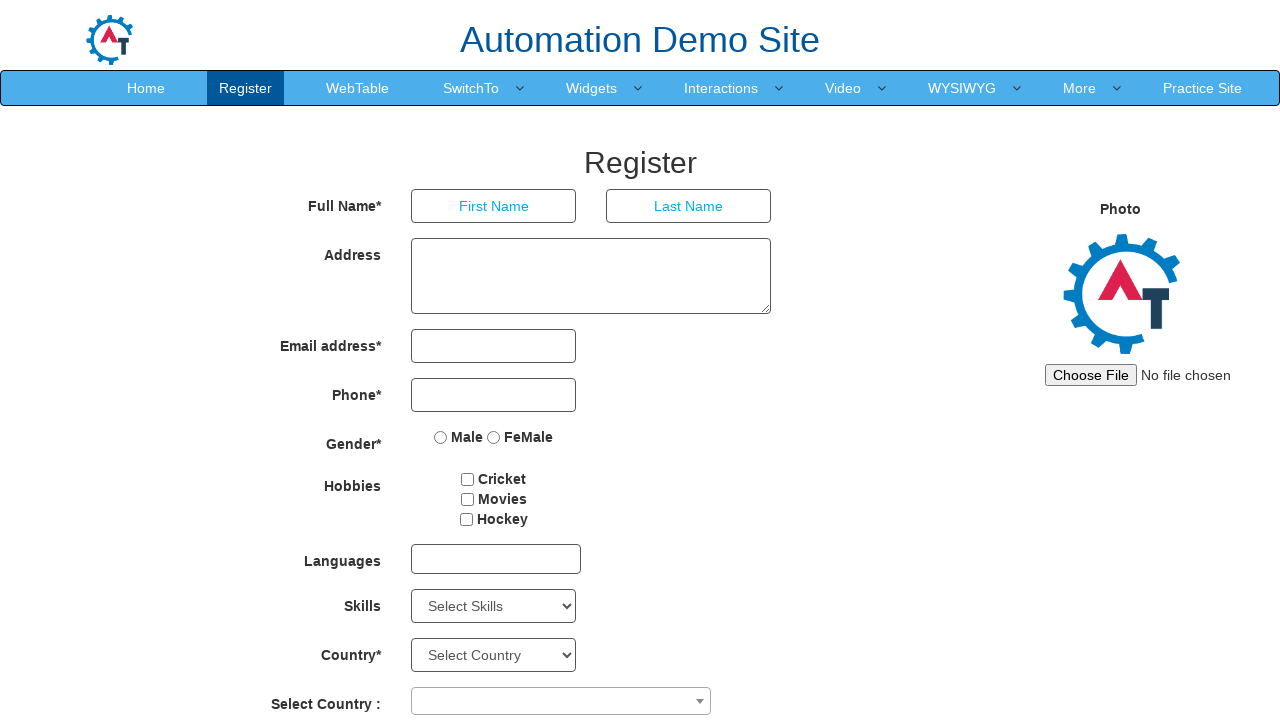

Selected day 10 from day dropdown on select#daybox
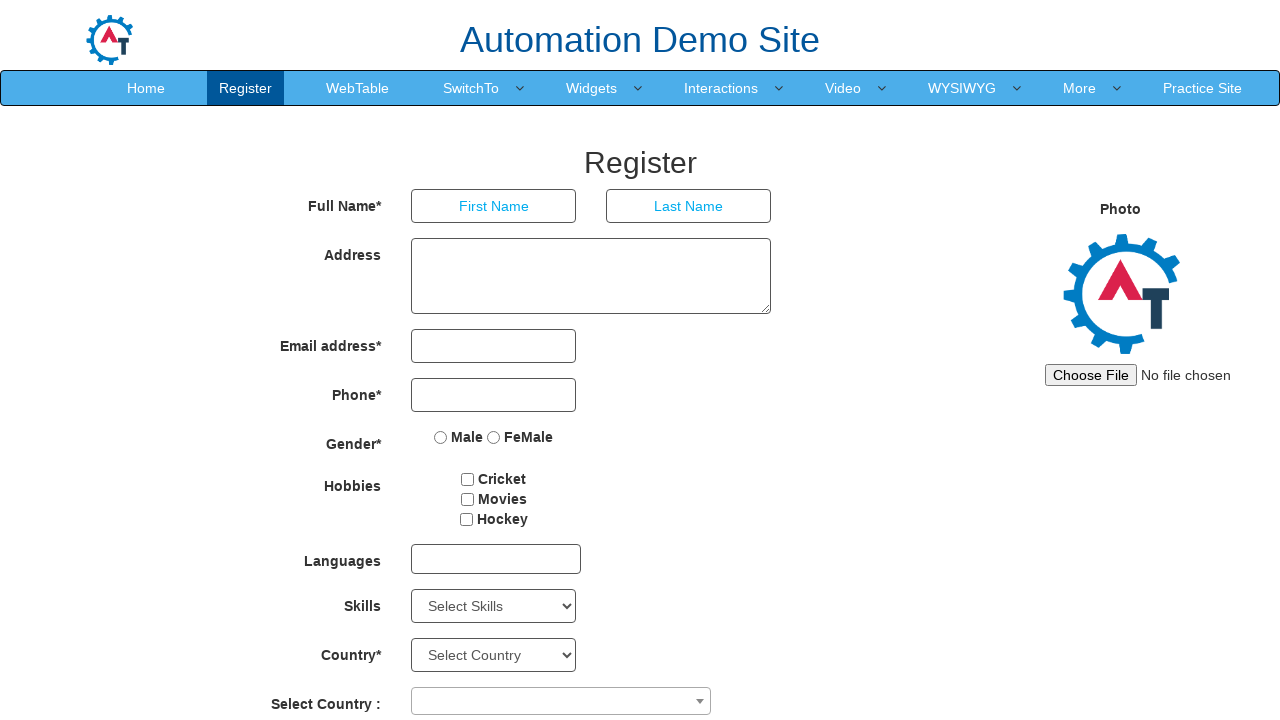

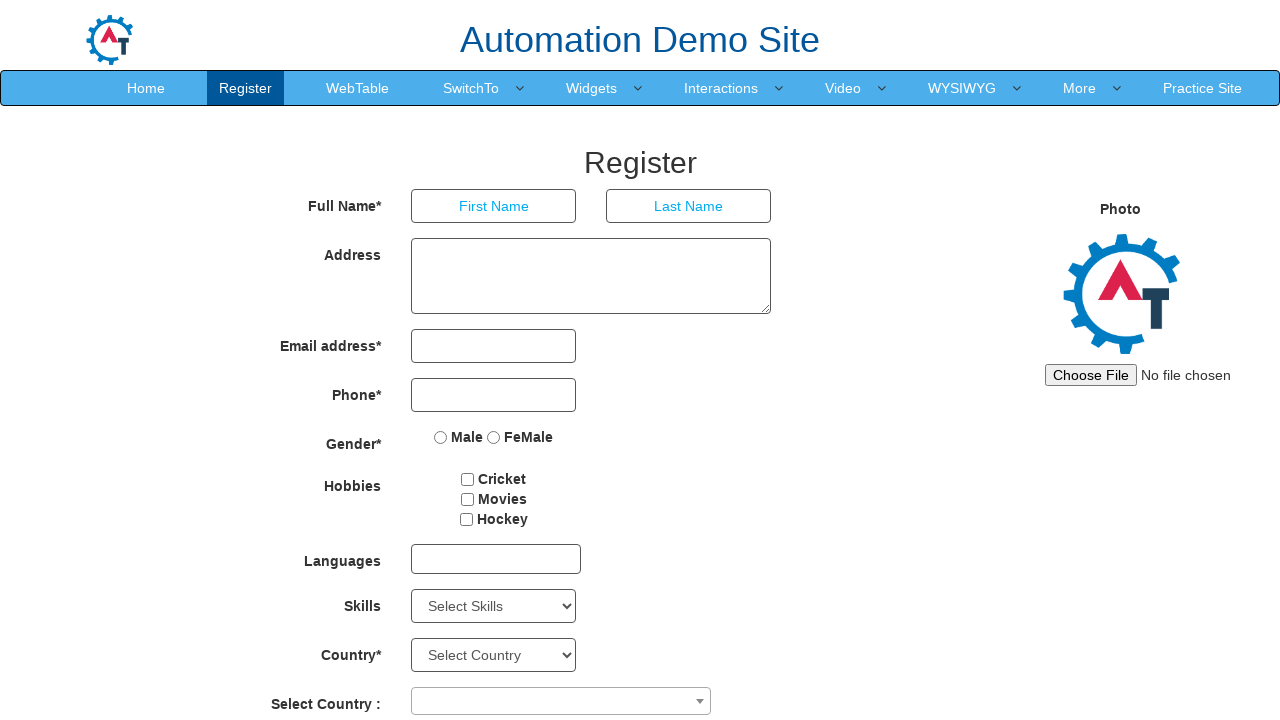